Selects the first option in a dropdown using visible text

Starting URL: https://the-internet.herokuapp.com/dropdown

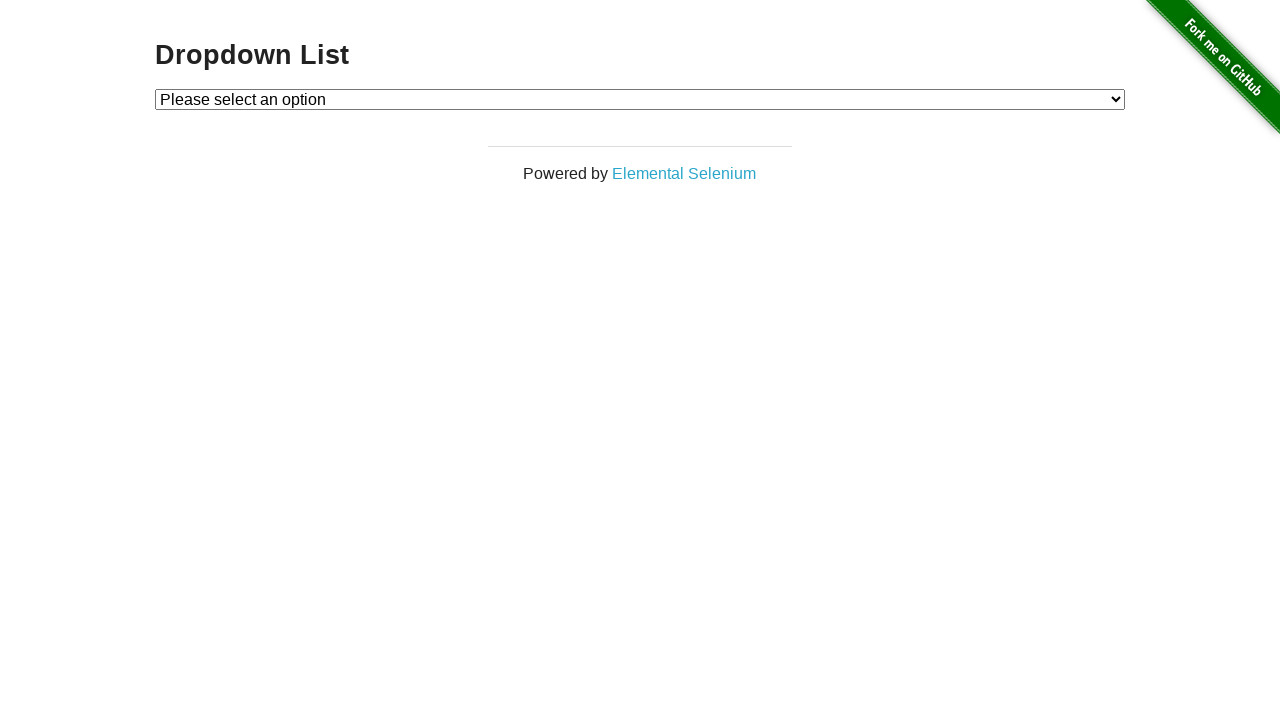

Located dropdown element with id 'dropdown'
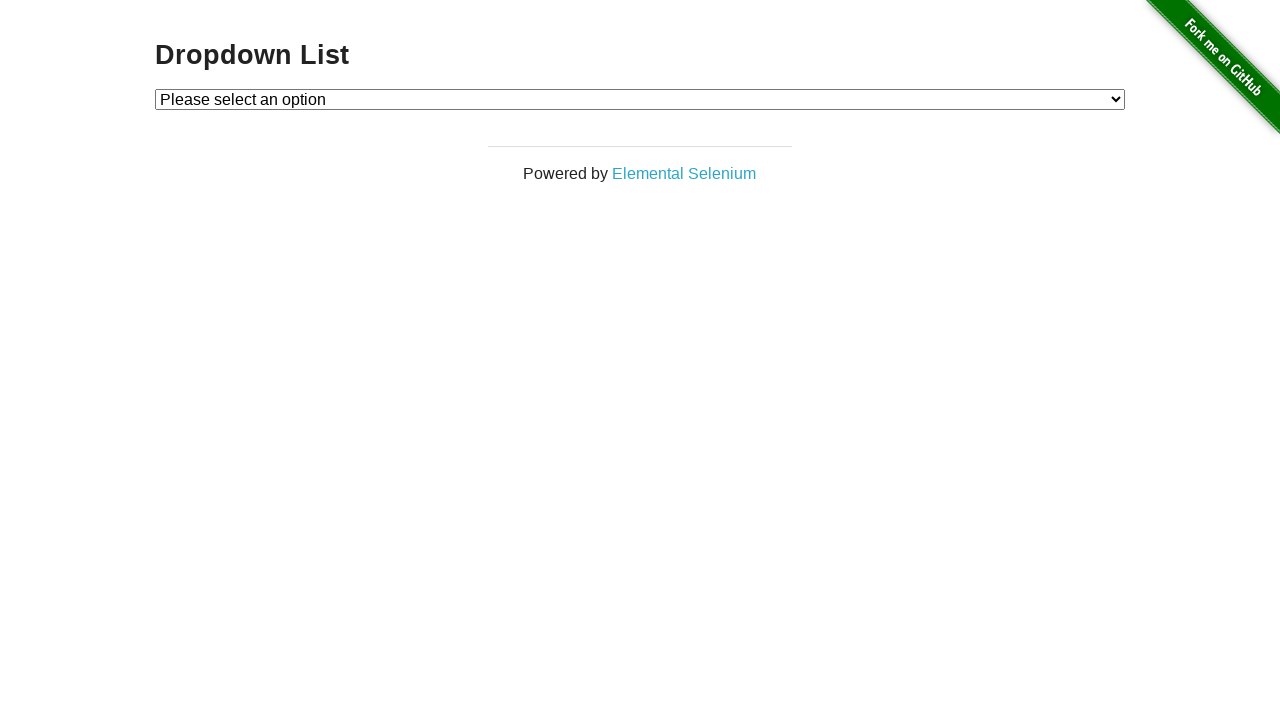

Selected 'Option 1' from dropdown using visible text on select#dropdown
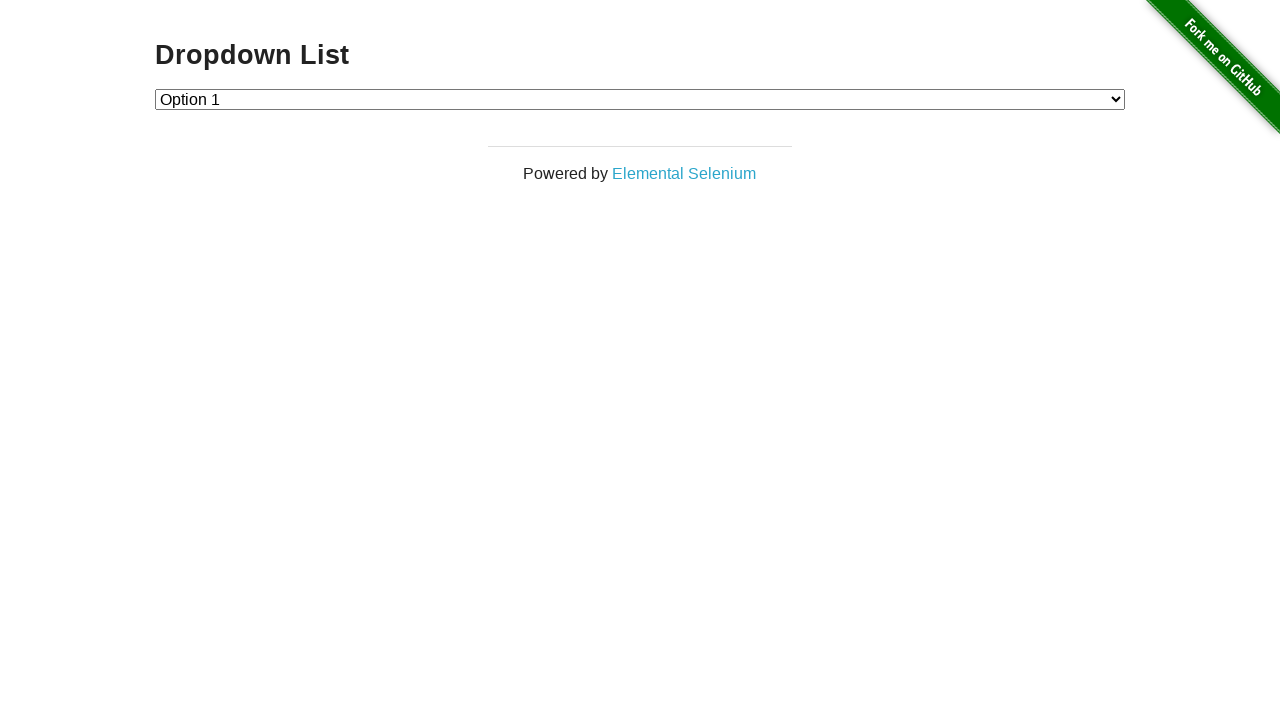

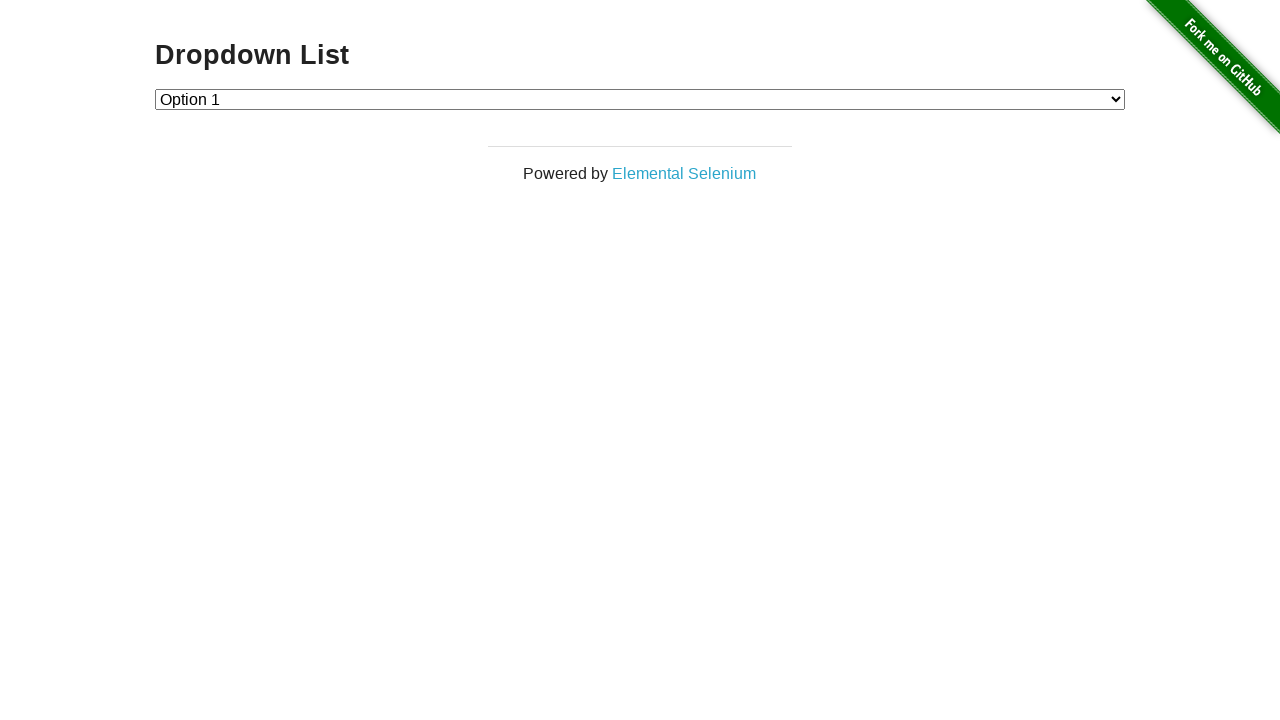